Tests sign-up form validation when attempting to register with an already registered email

Starting URL: https://moneyway.fly.dev/users/sign_up

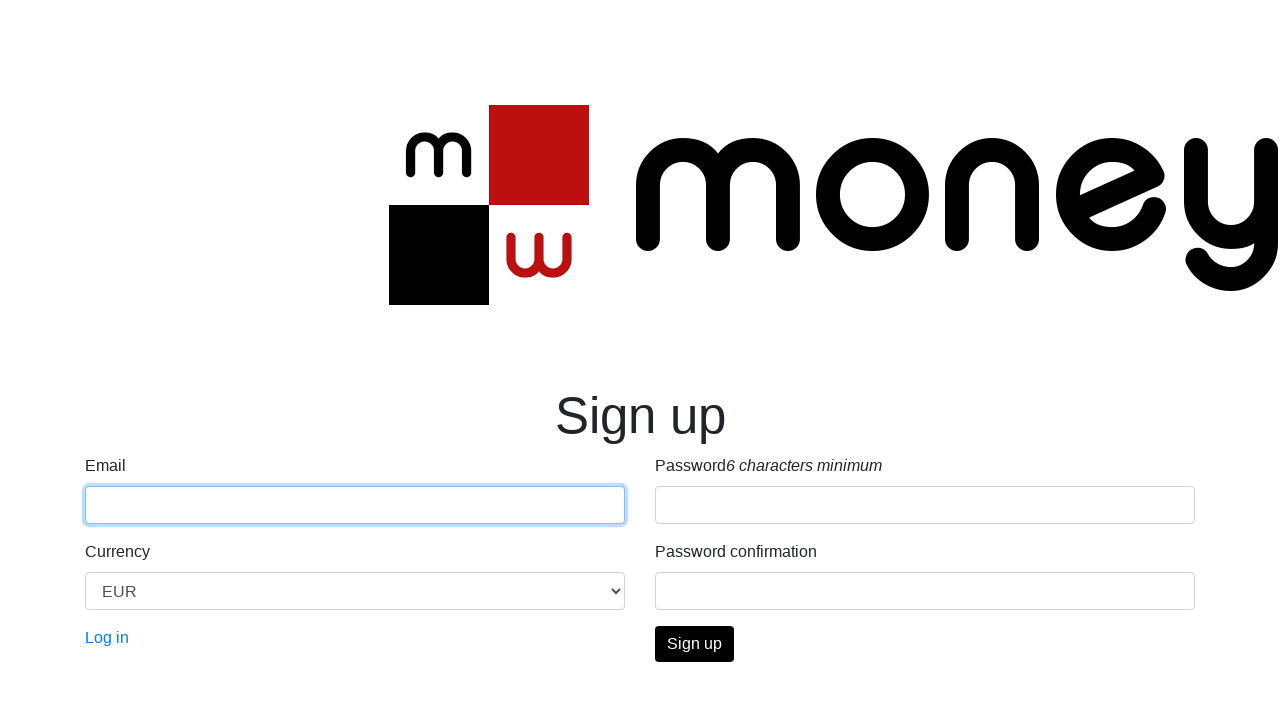

Filled email field with already registered email 'test@gmail.com' on #user_email
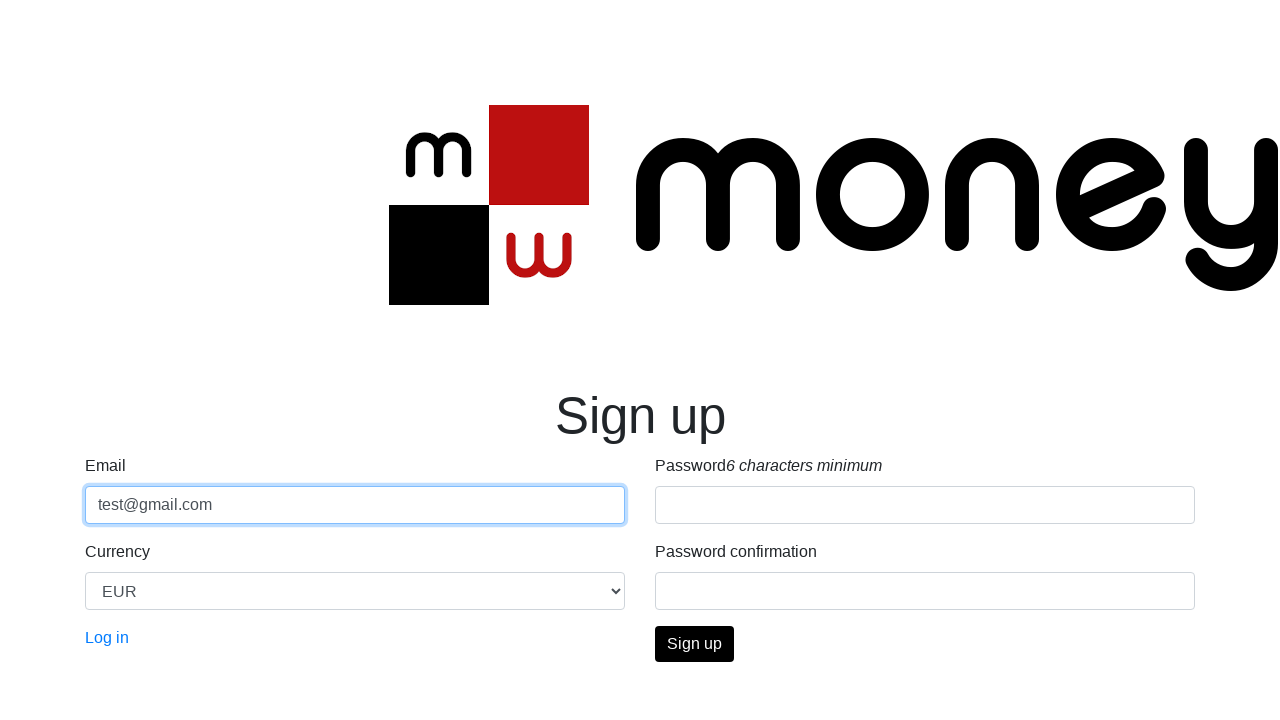

Selected EUR from currency dropdown on #user_currency
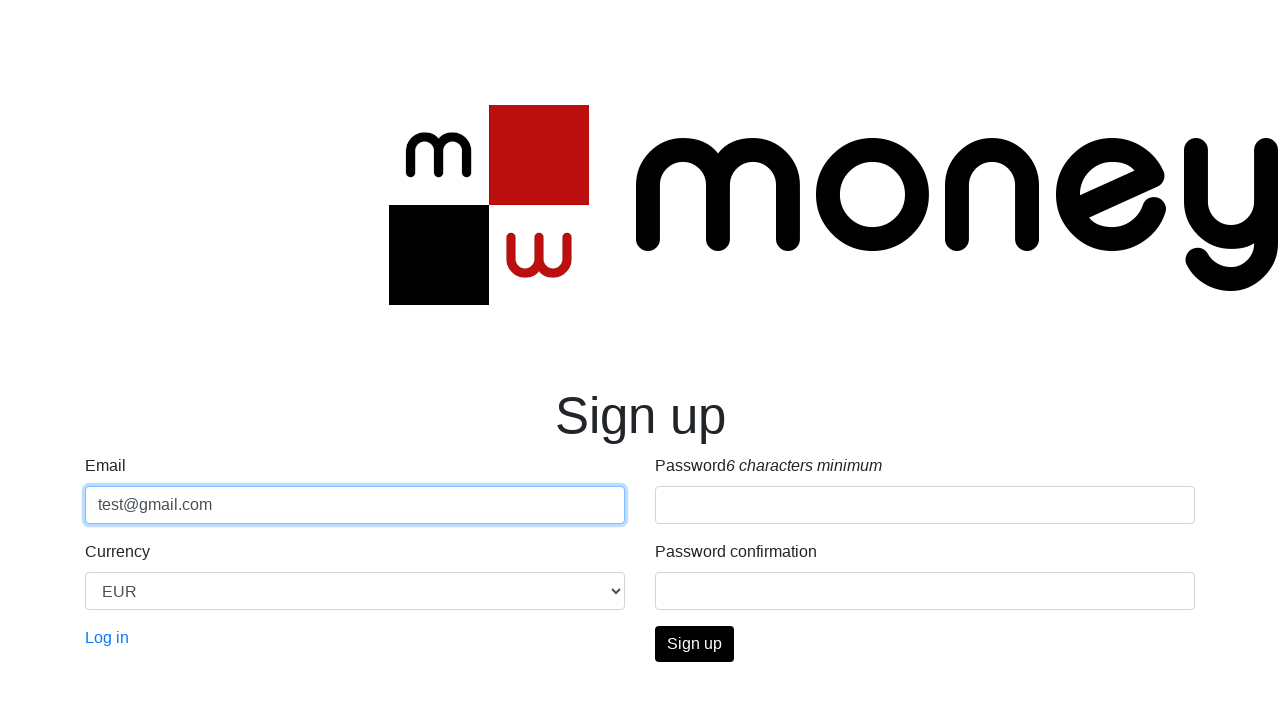

Filled password field with 'password1234' on #user_password
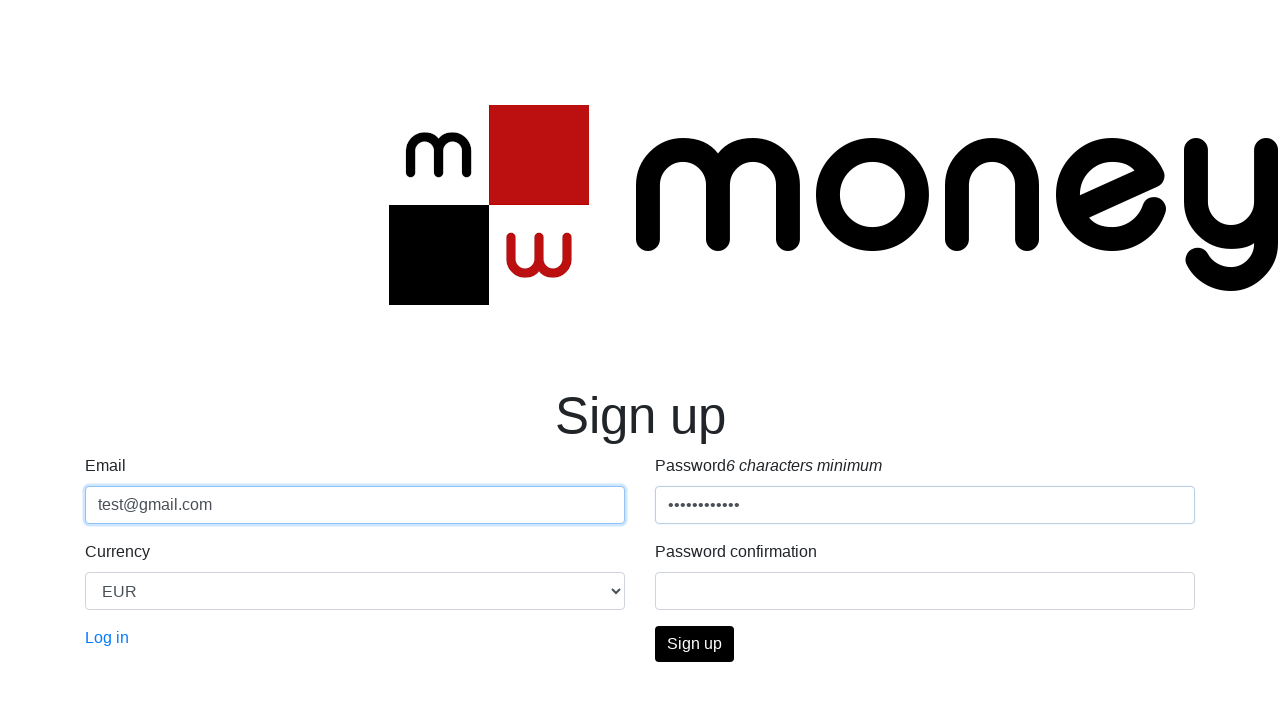

Filled password confirmation field with 'password1234' on #user_password_confirmation
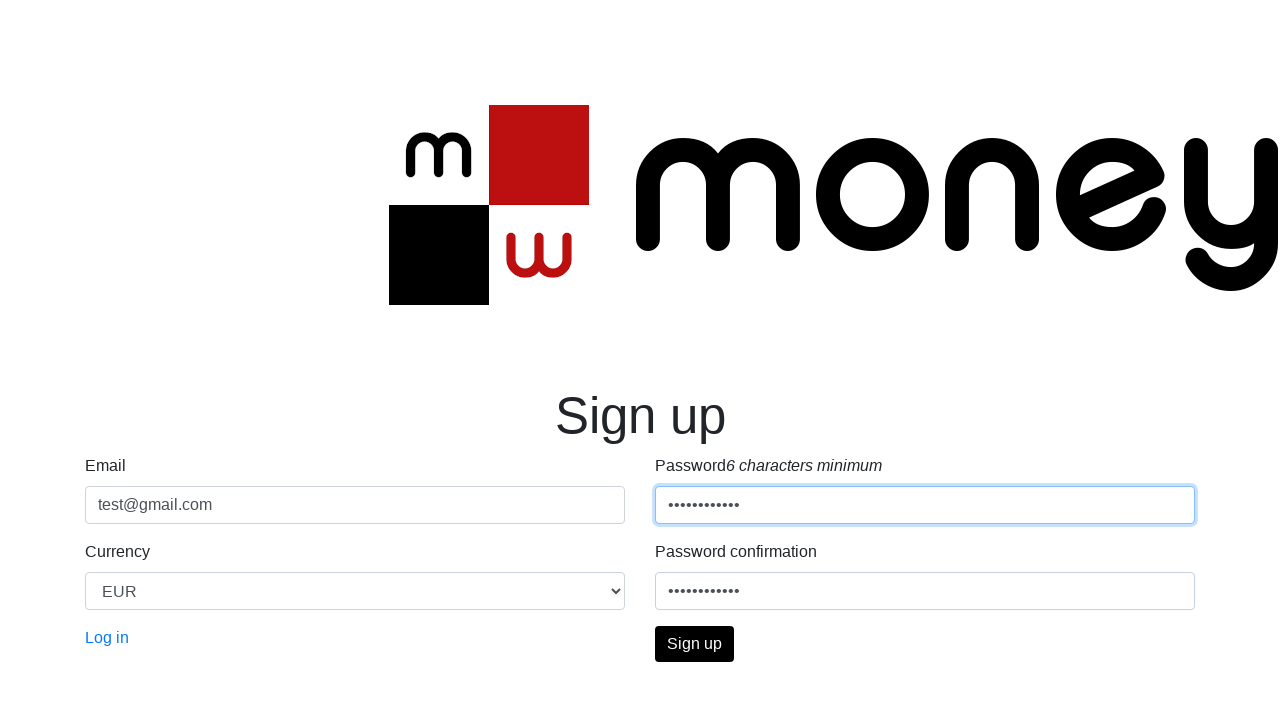

Clicked submit button to attempt registration at (694, 644) on .btn-primary
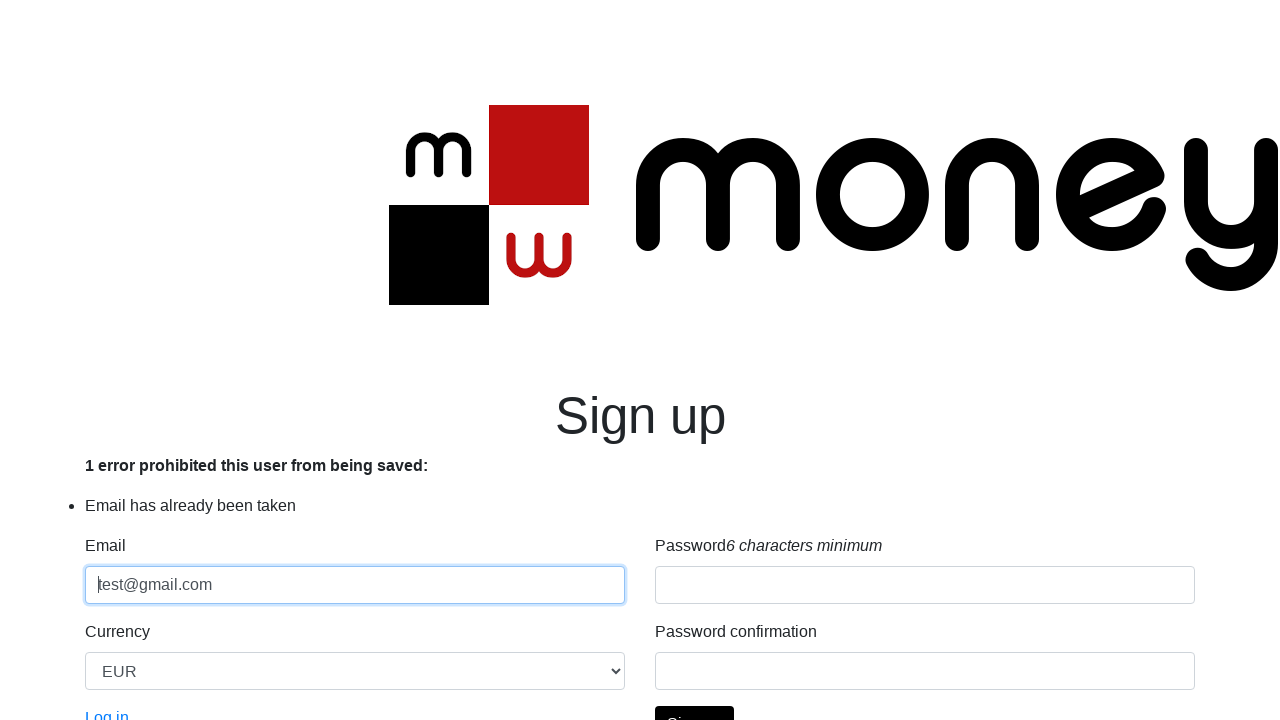

Error explanation message appeared, confirming email validation failed
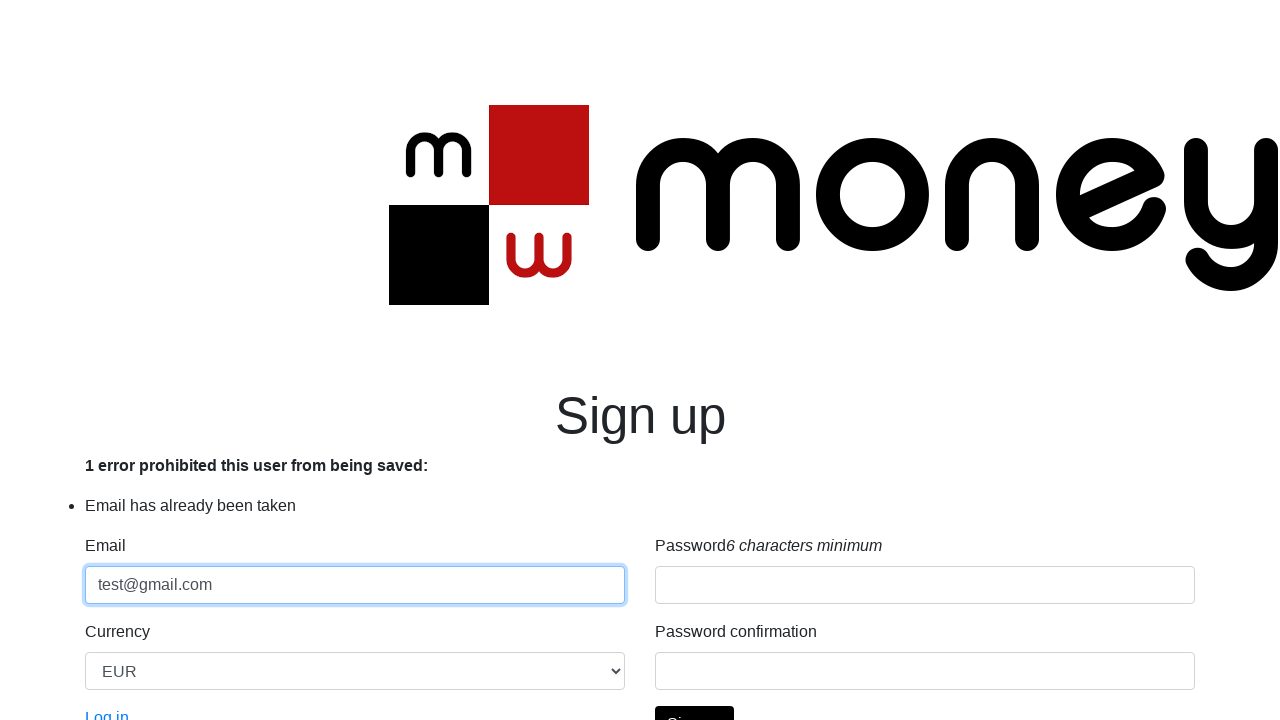

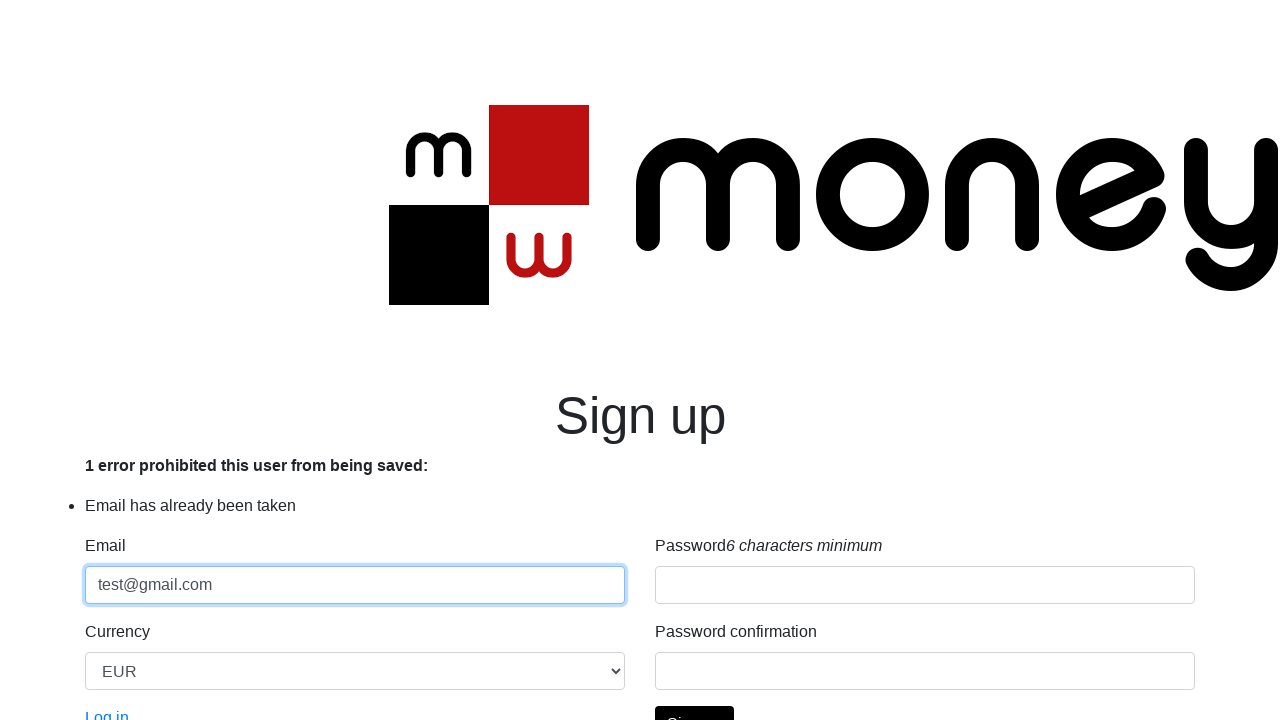